Tests checkbox functionality by selecting "Check 3" and "Check 4" and verifying their selection state

Starting URL: https://antoniotrindade.com.br/treinoautomacao/elementsweb.html

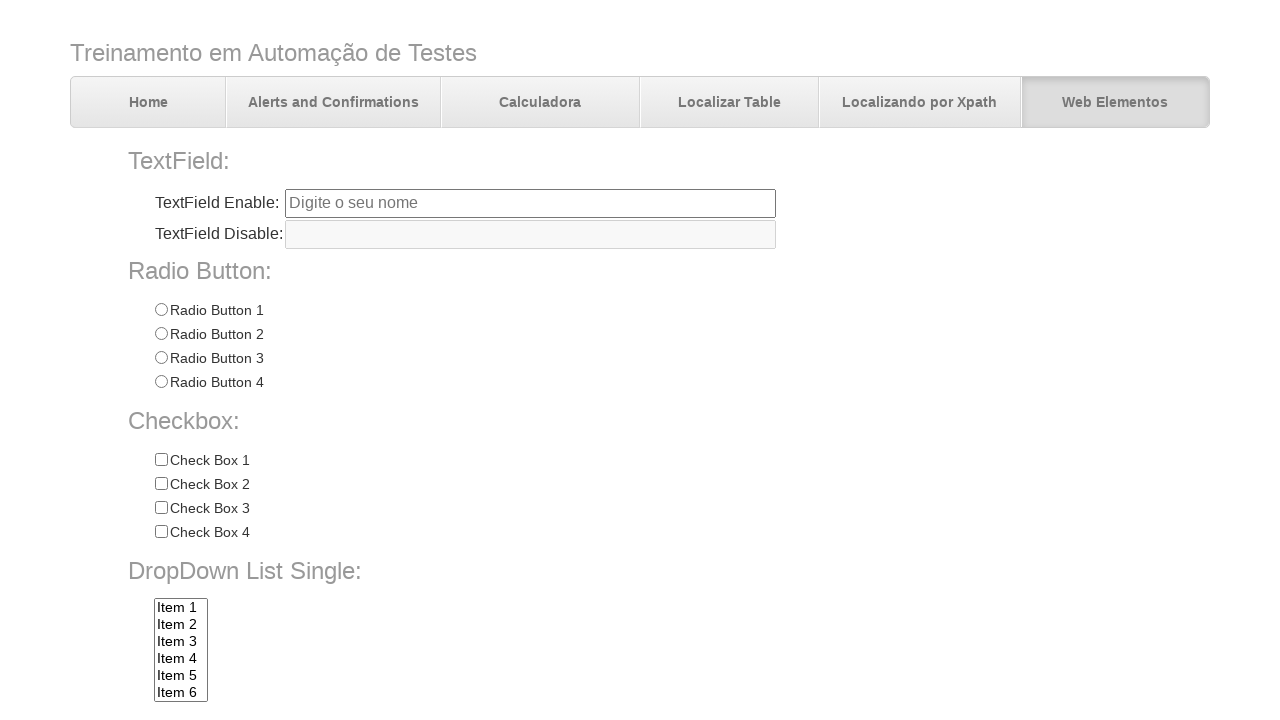

Clicked on Check 3 checkbox at (161, 508) on input[name='chkbox'][value='Check 3']
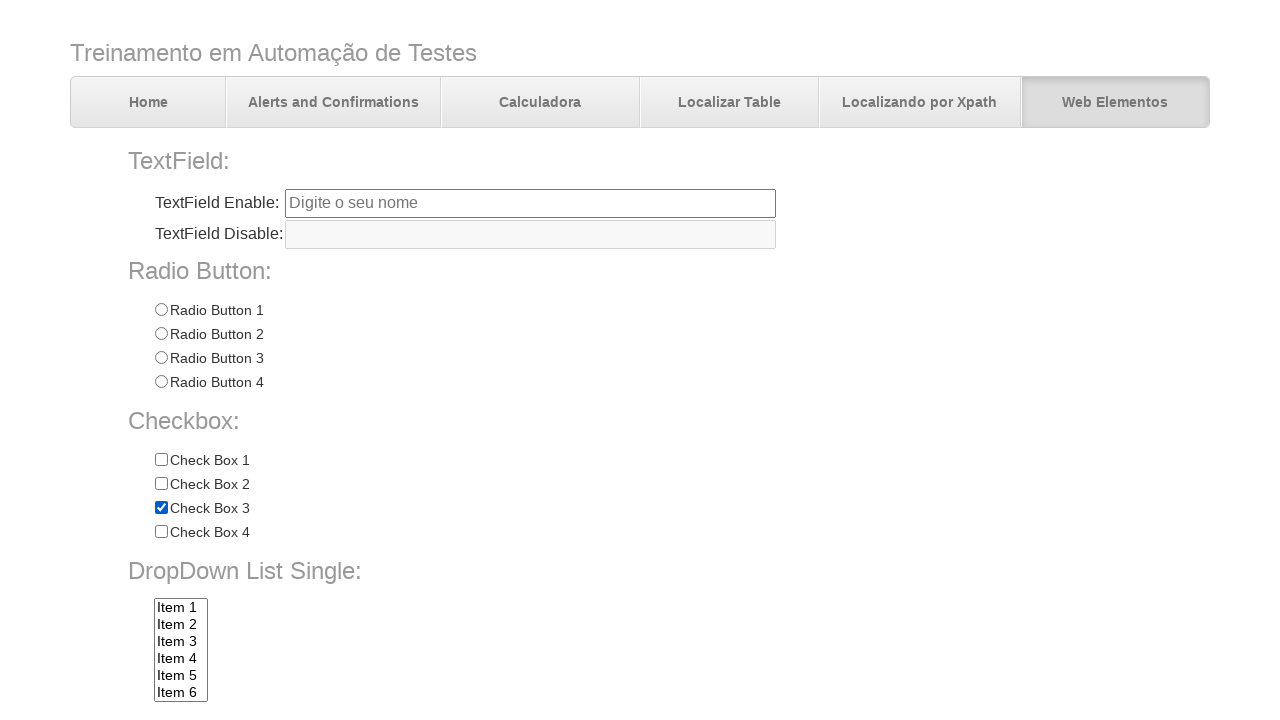

Clicked on Check 4 checkbox at (161, 532) on input[name='chkbox'][value='Check 4']
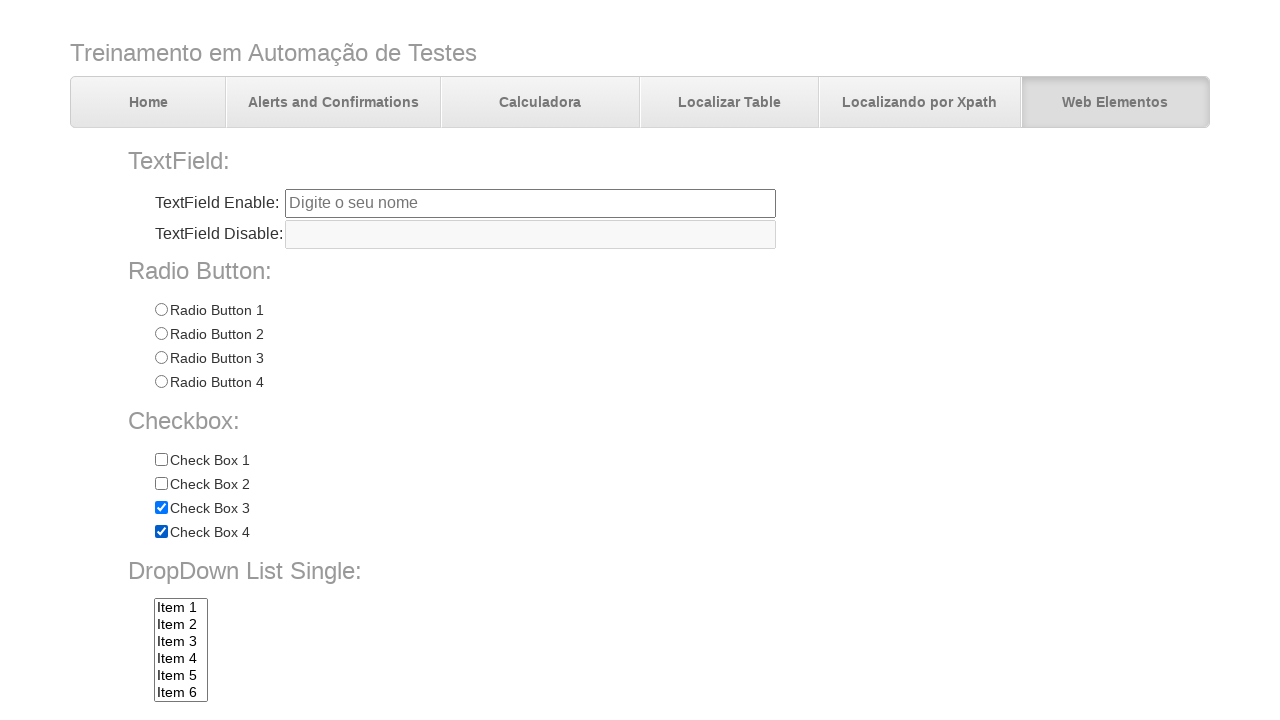

Verified that Check 3 checkbox is selected
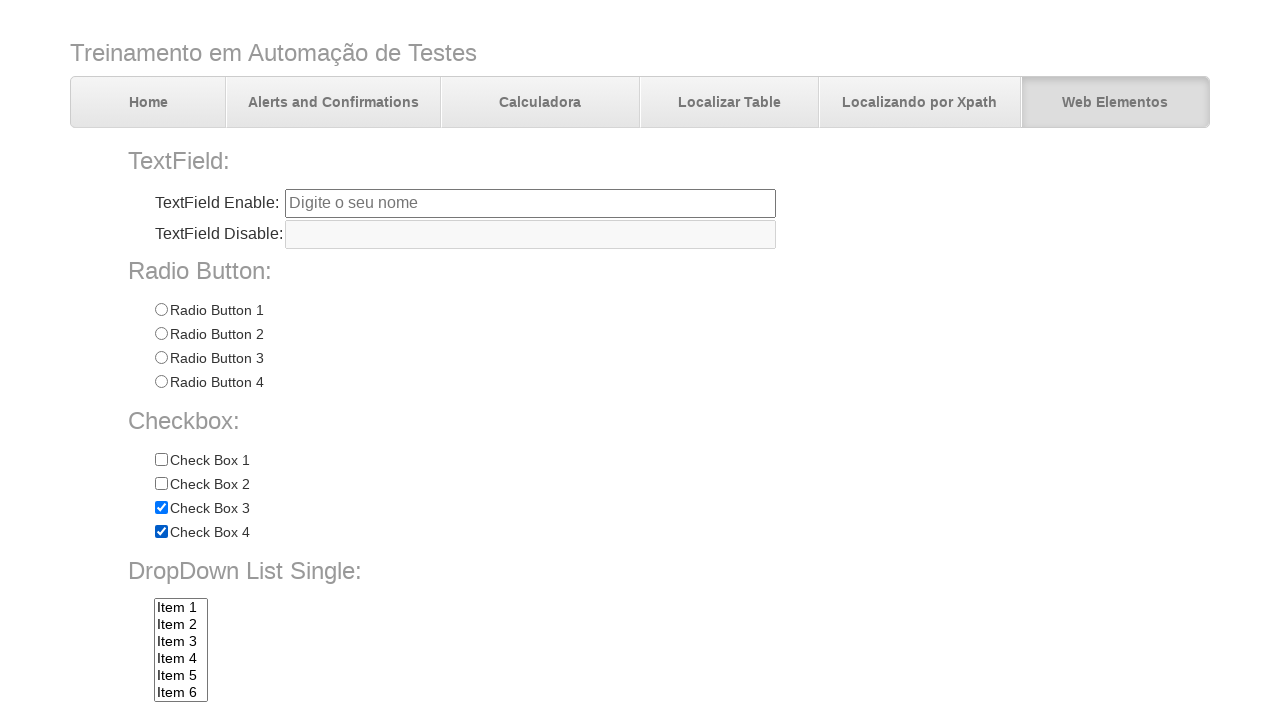

Verified that Check 4 checkbox is selected
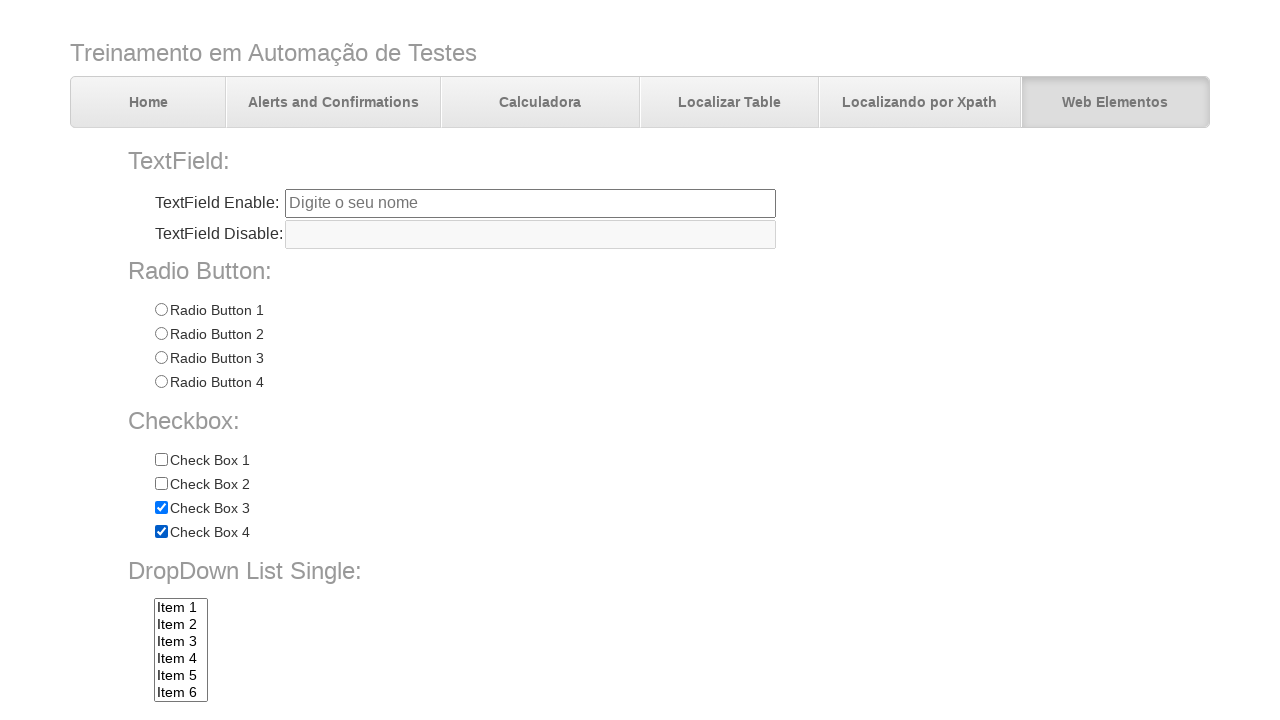

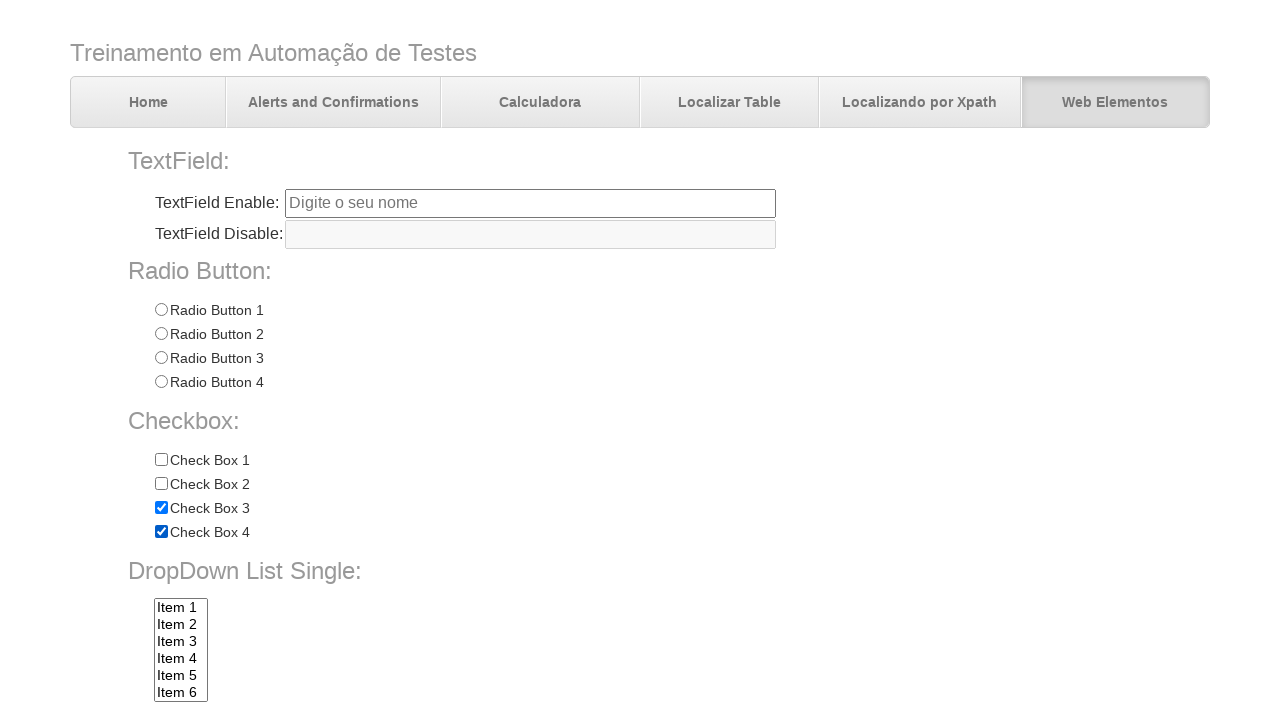